Tests the dynamic controls page by verifying a textbox is initially disabled, clicking the Enable button, waiting for the "It's enabled!" message to appear, and verifying the textbox becomes enabled.

Starting URL: https://the-internet.herokuapp.com/dynamic_controls

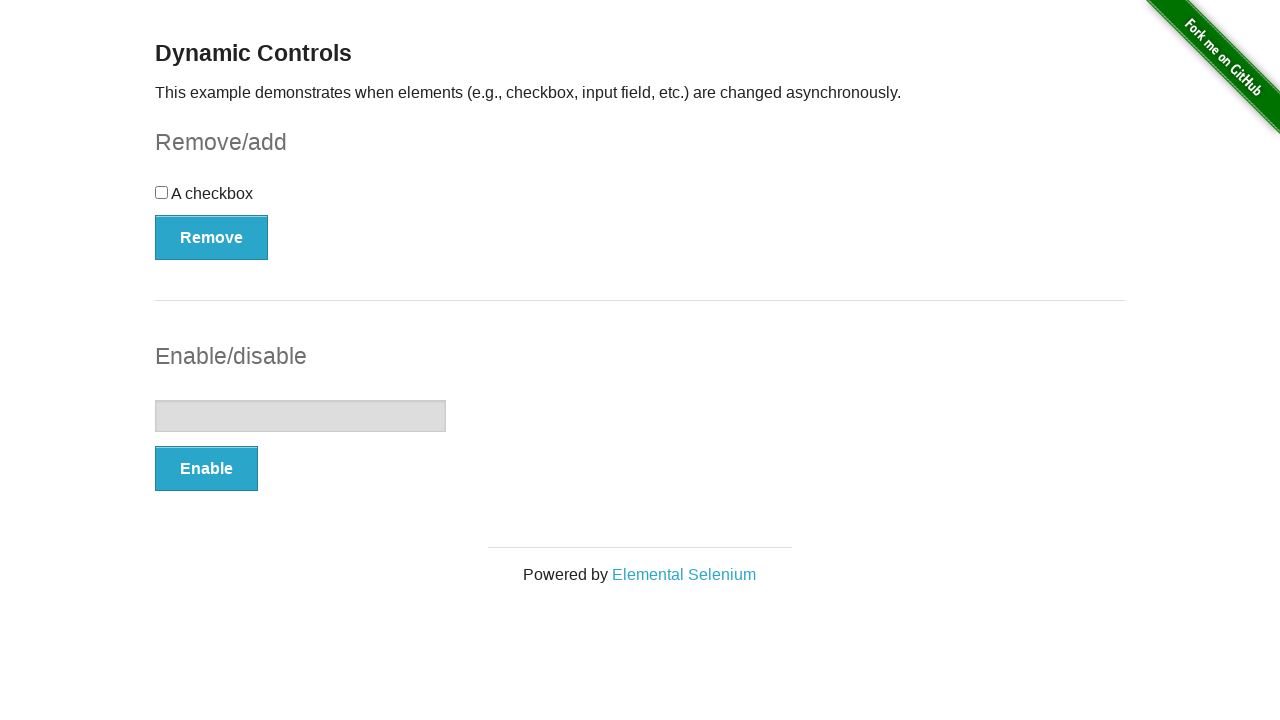

Navigated to dynamic controls page
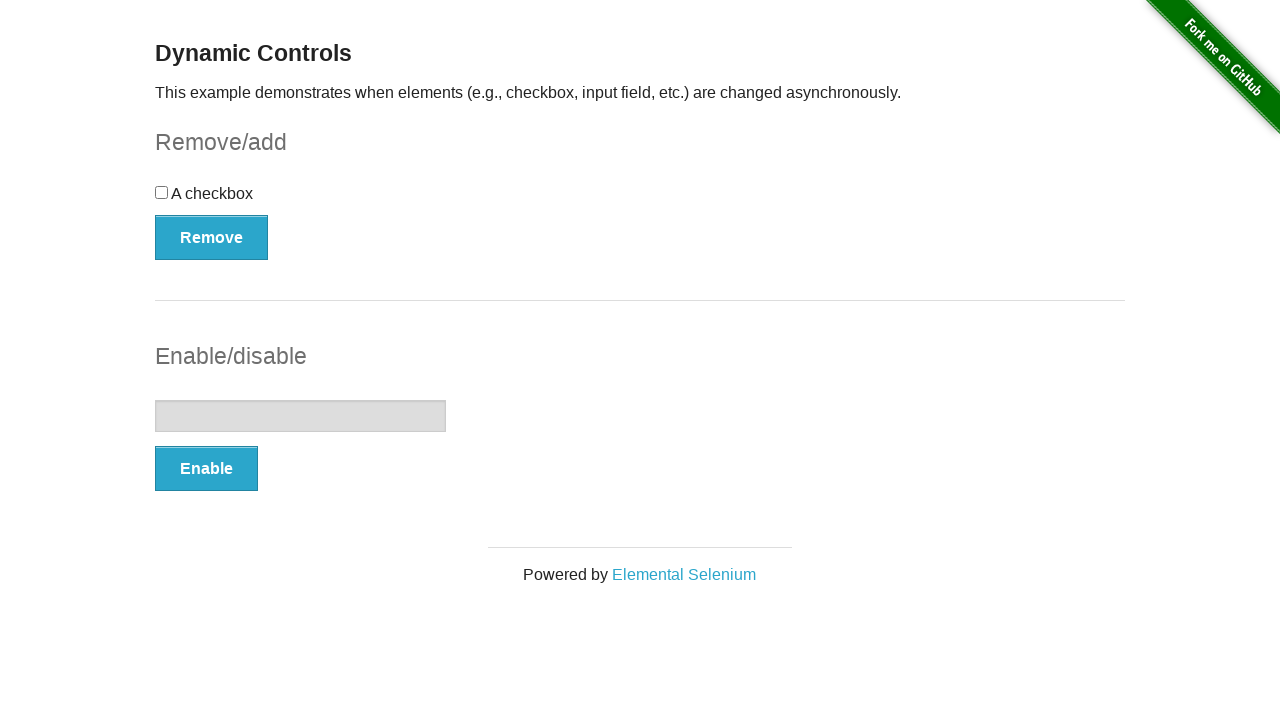

Located the textbox element
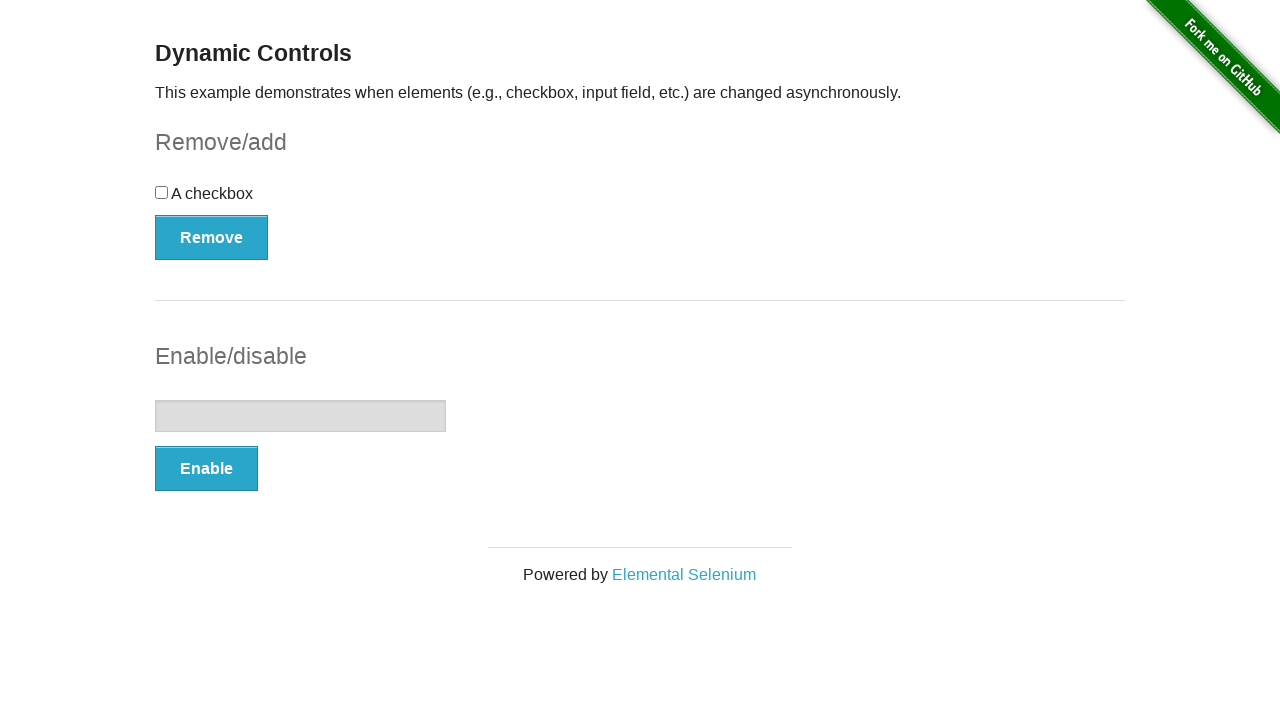

Verified that textbox is initially disabled
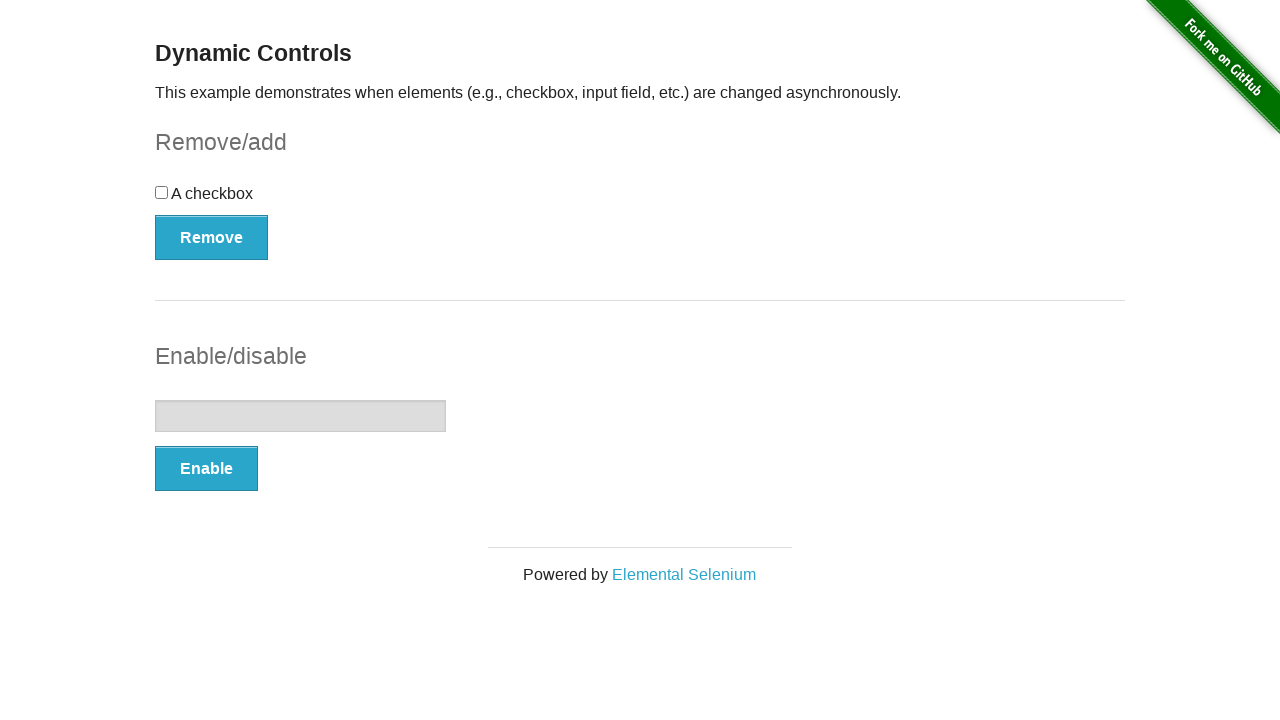

Clicked the Enable button at (206, 469) on (//button[@type='button'])[2]
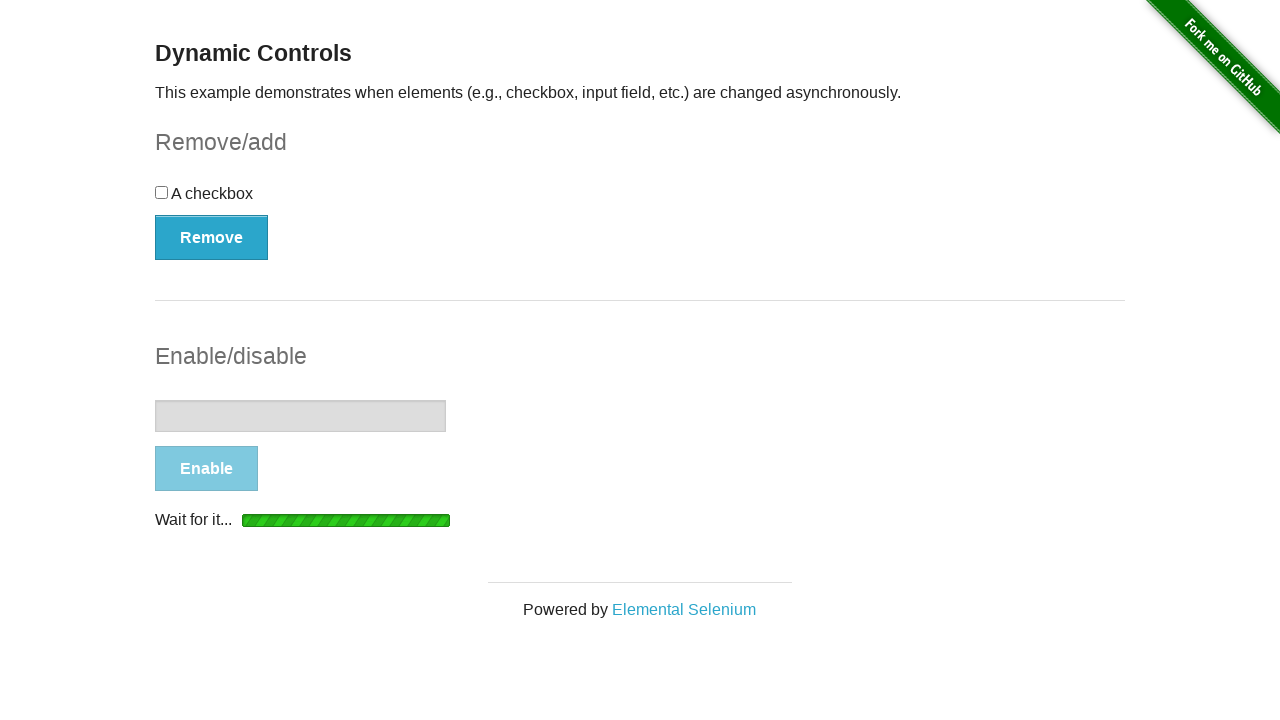

Located the message element
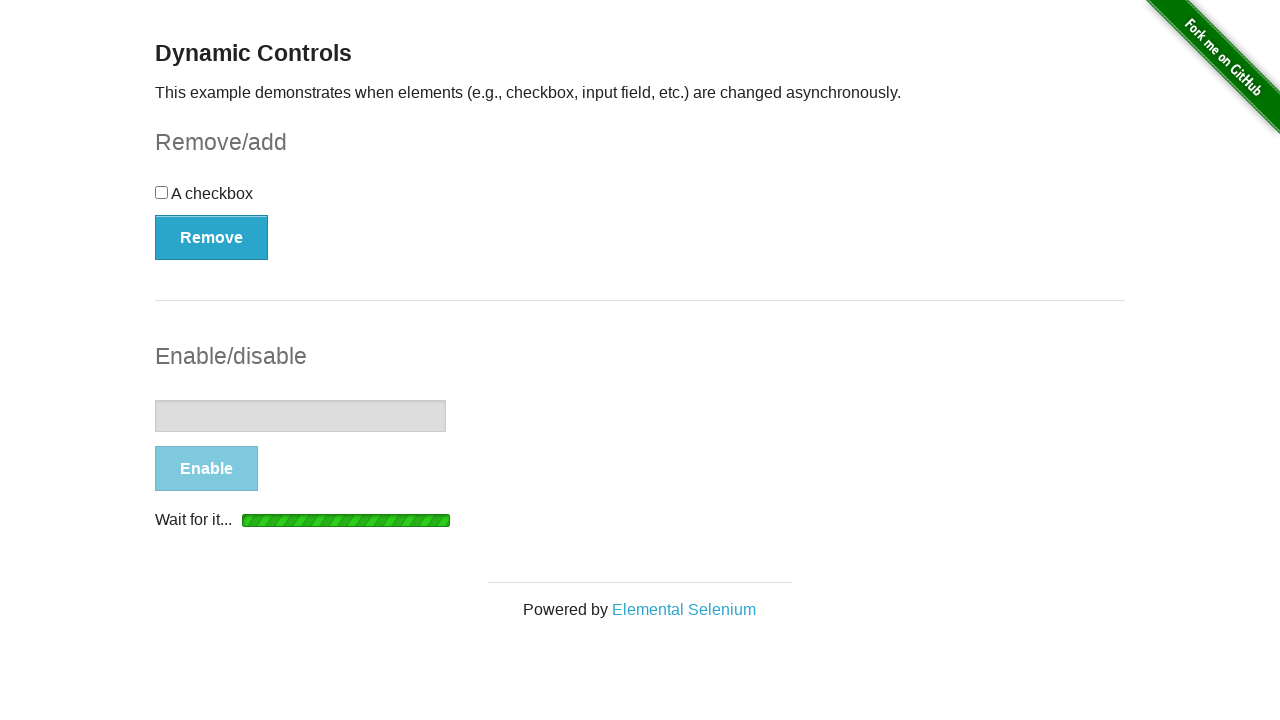

Waited for 'It's enabled!' message to appear
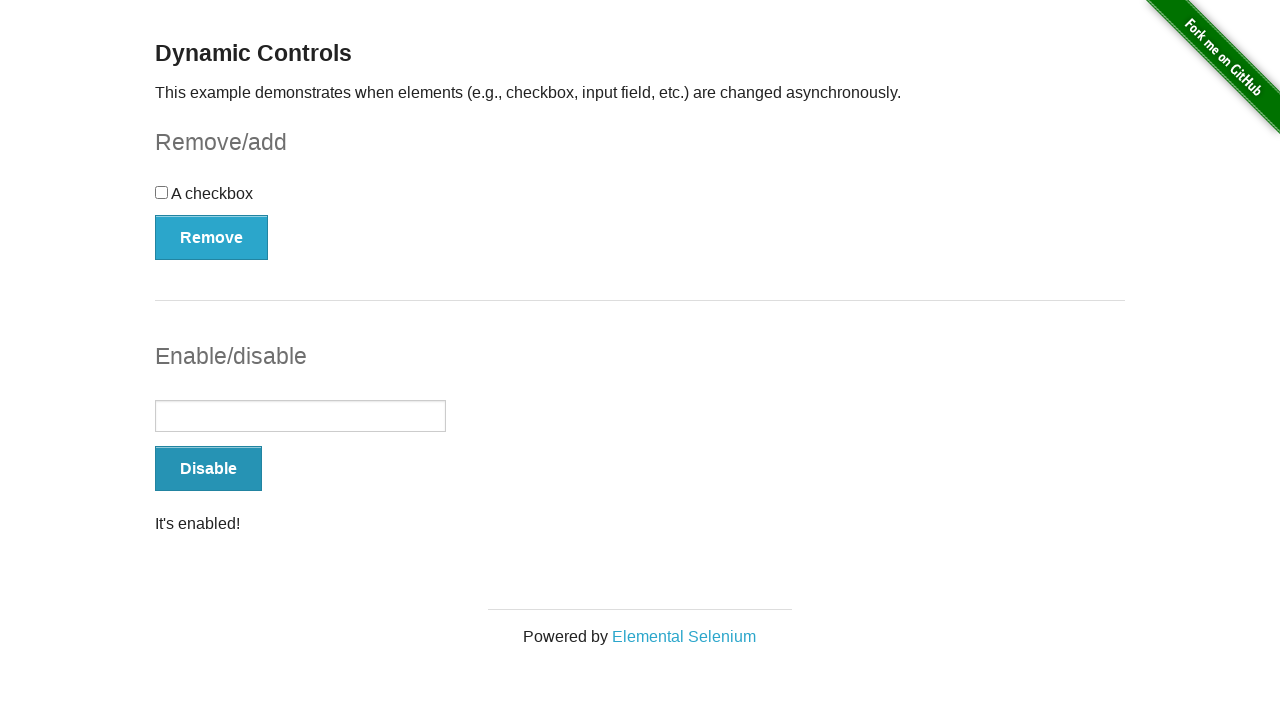

Verified that the message element is visible
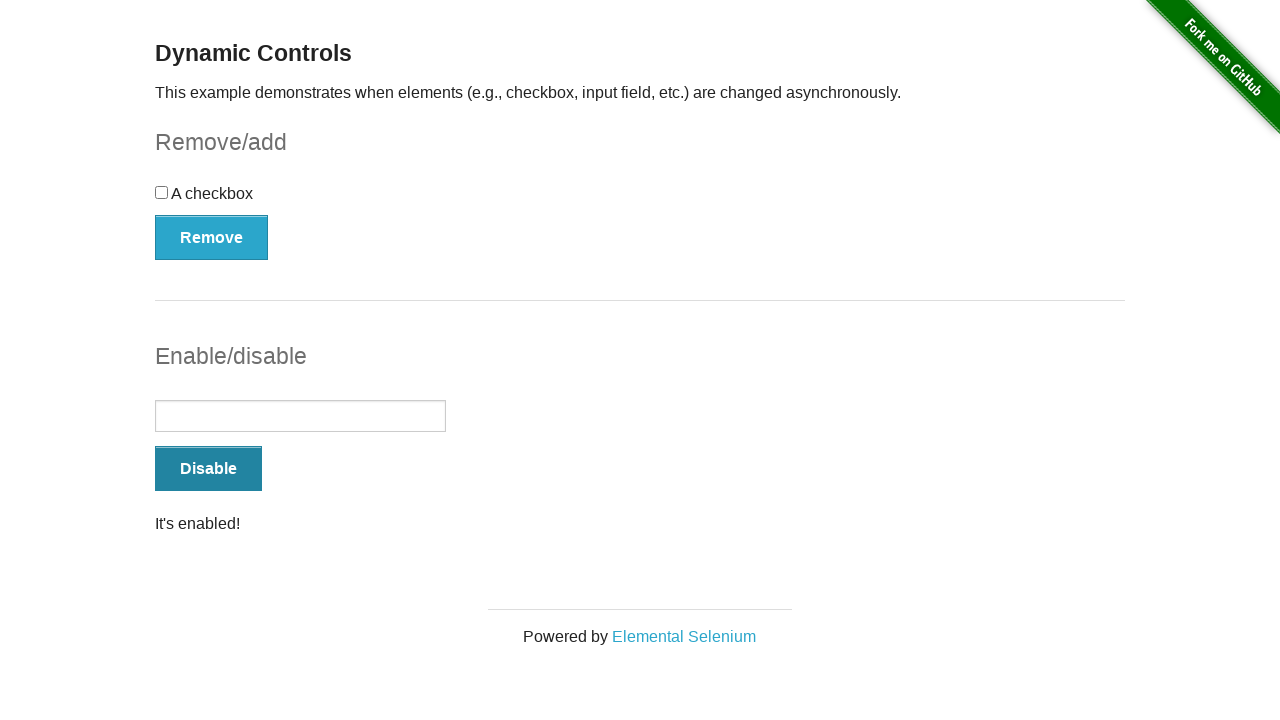

Verified that message contains 'It's enabled!' text
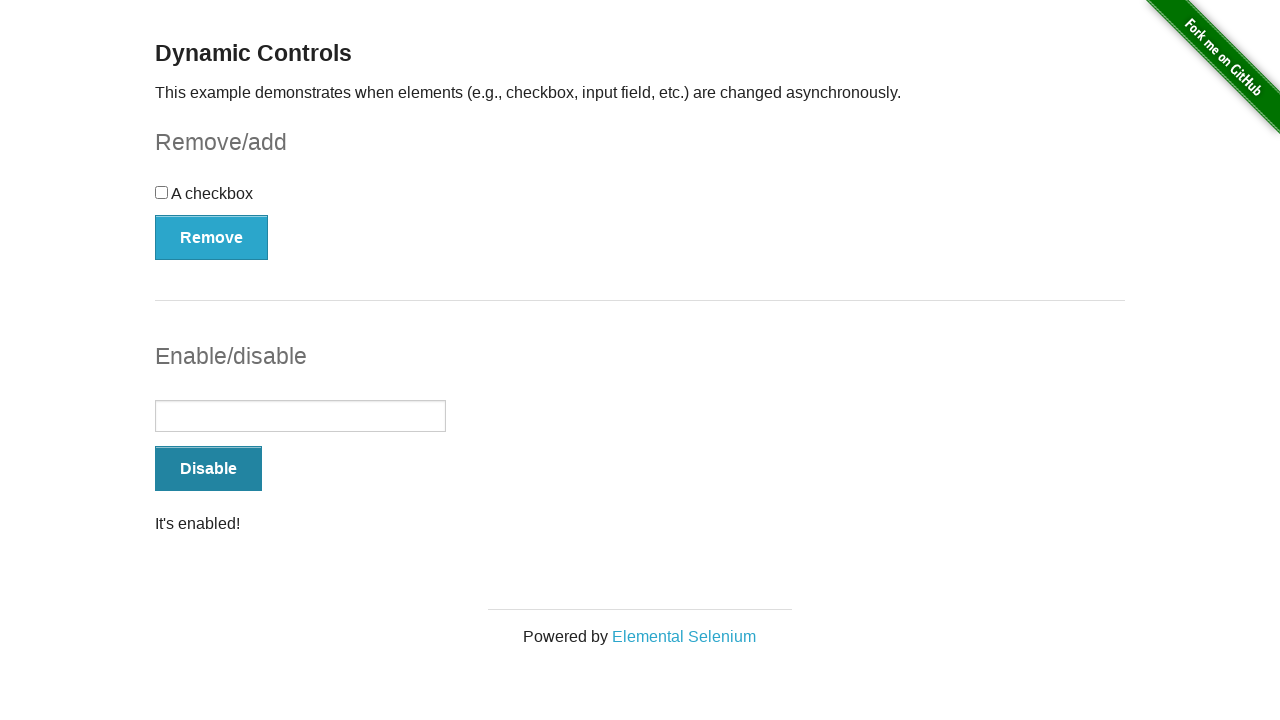

Verified that textbox is now enabled
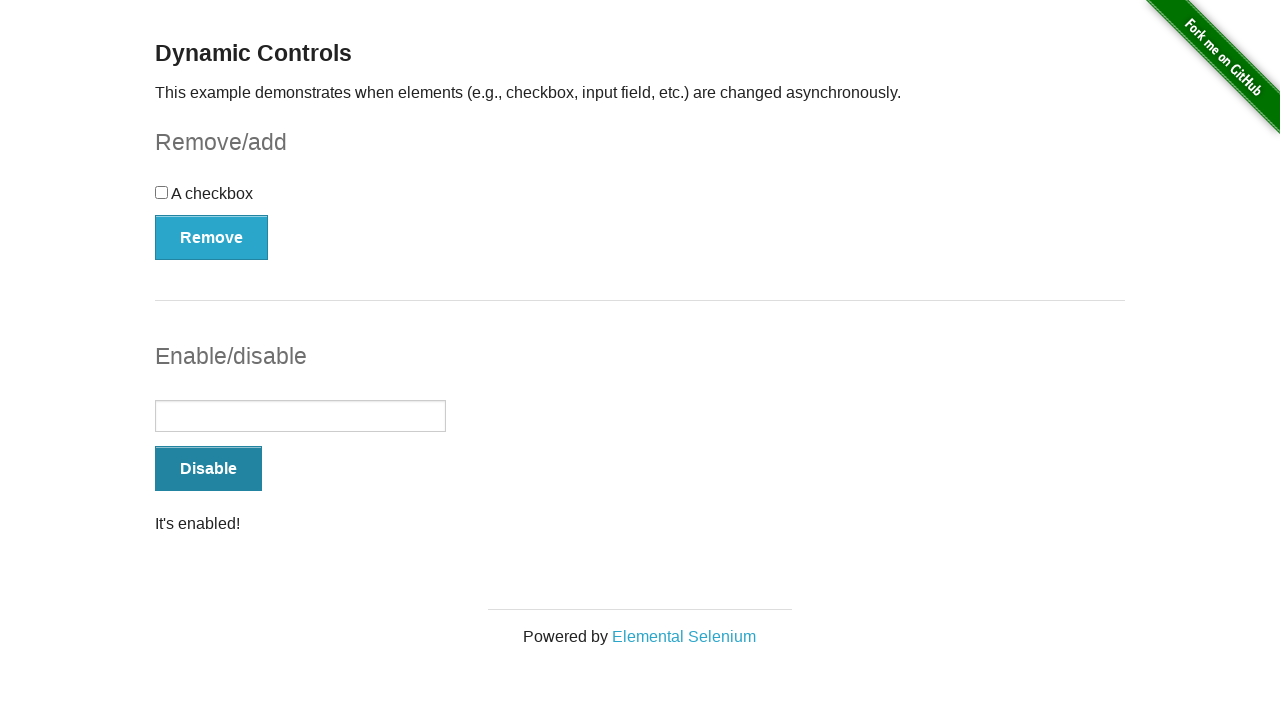

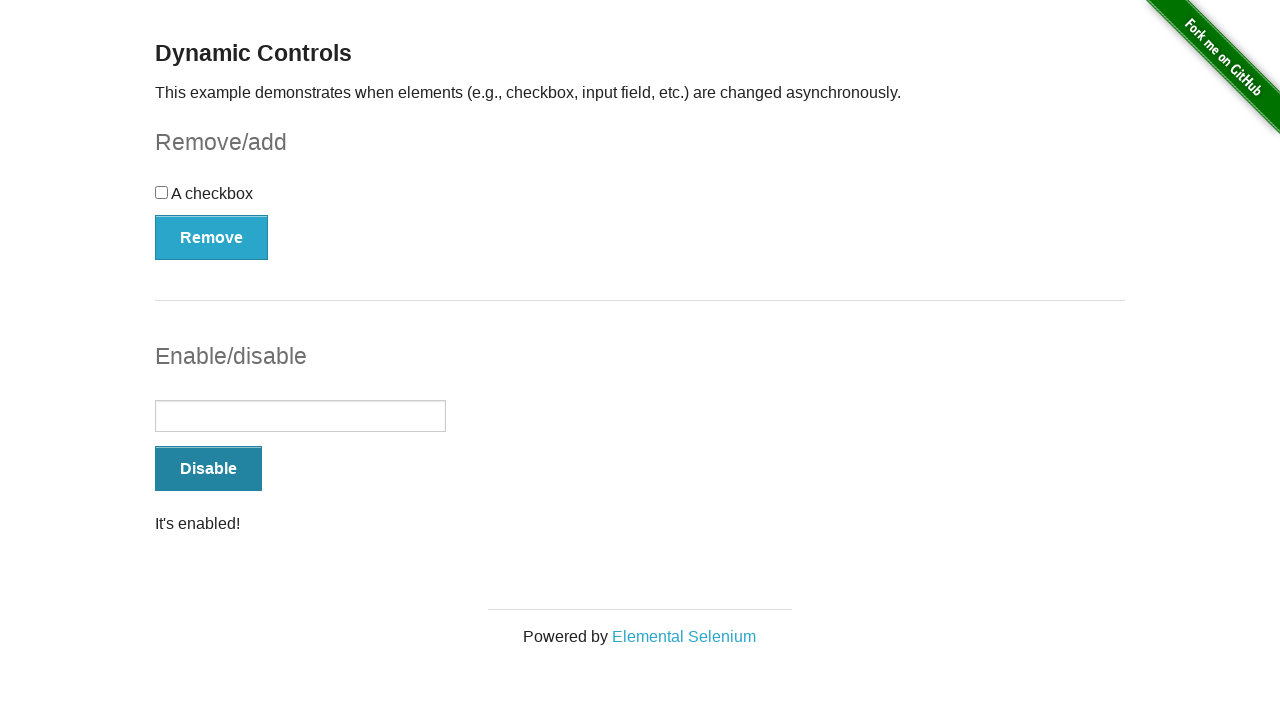